Navigates to the TutorialsNinja demo website and takes a screenshot of the homepage

Starting URL: https://tutorialsninja.com/demo/

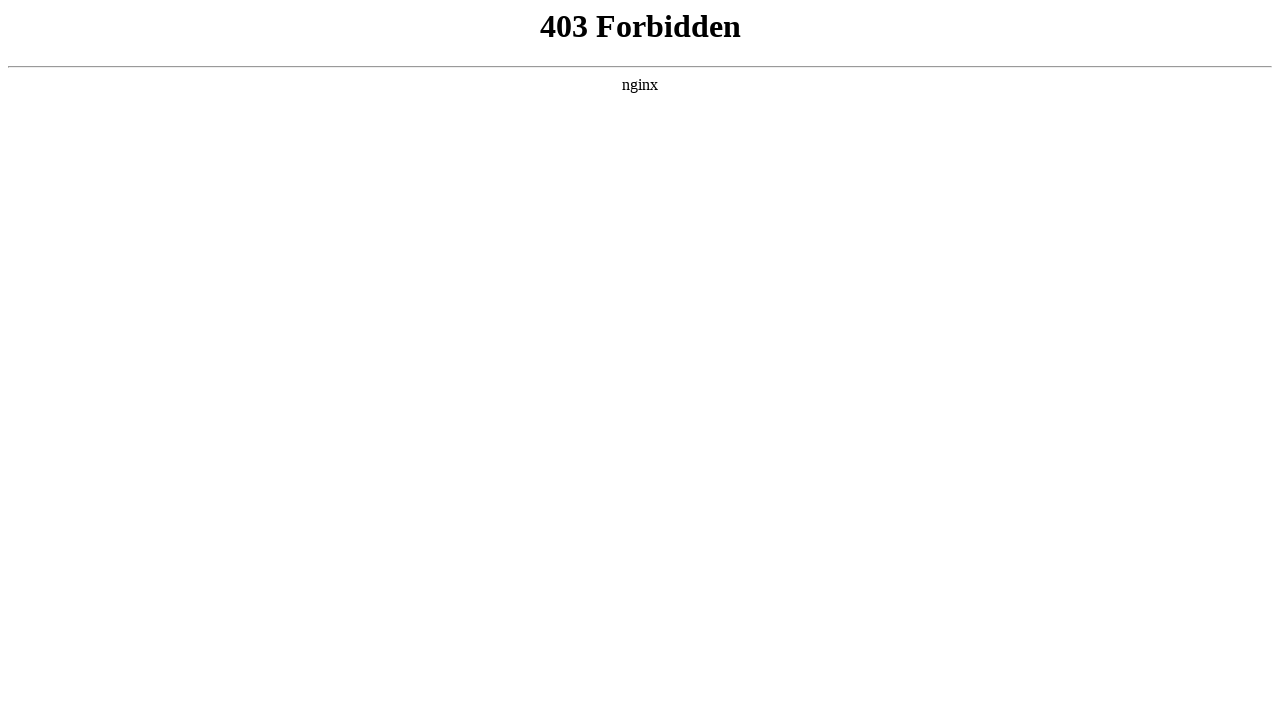

Waited for page to fully load (networkidle state reached)
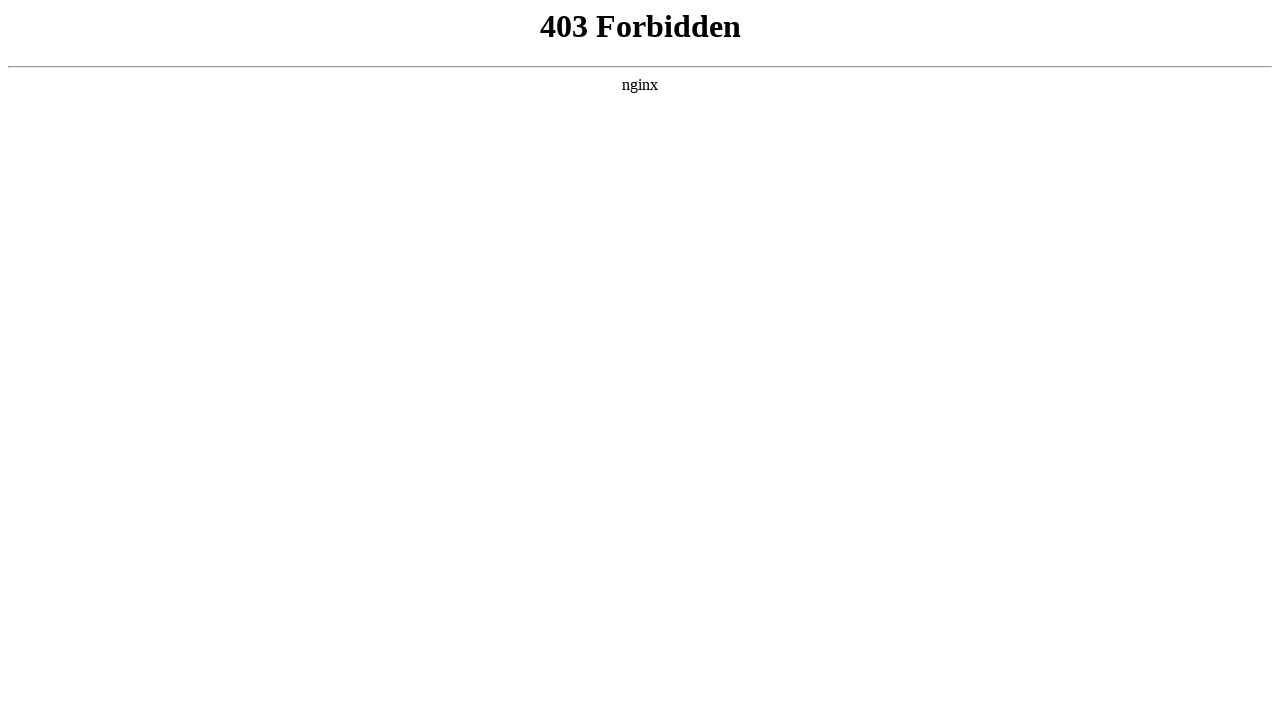

Captured screenshot of TutorialsNinja demo homepage
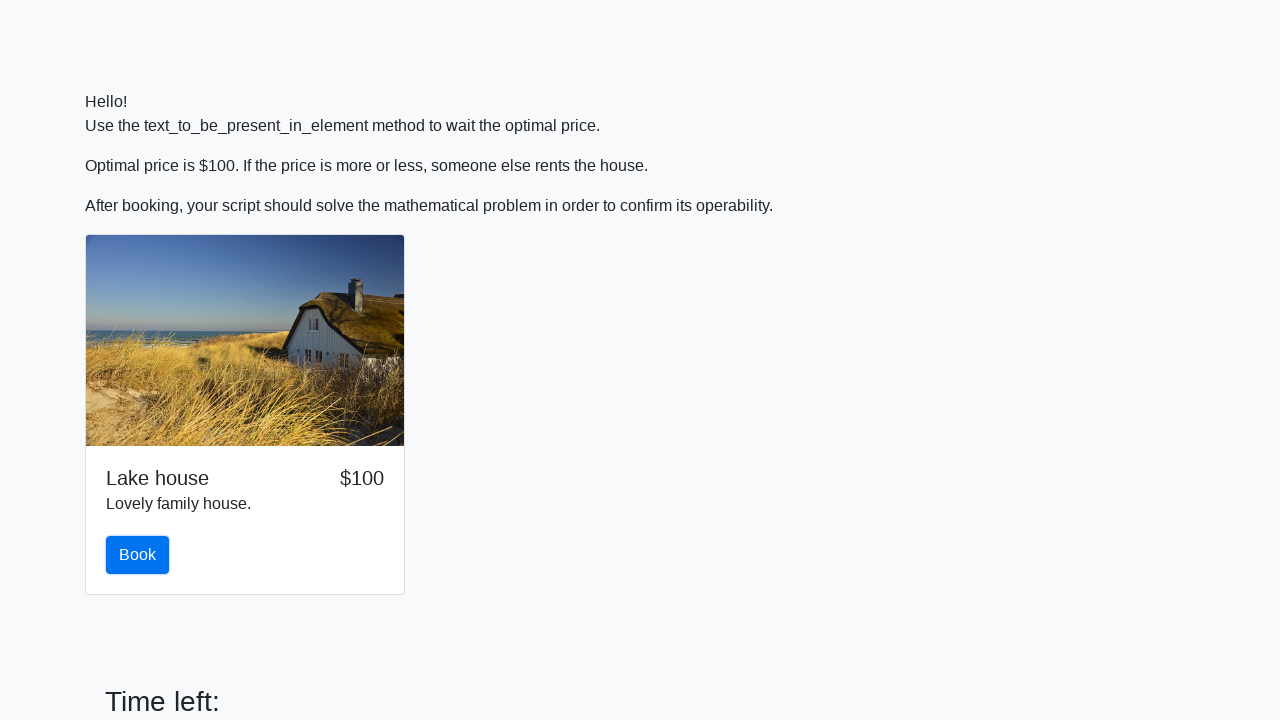

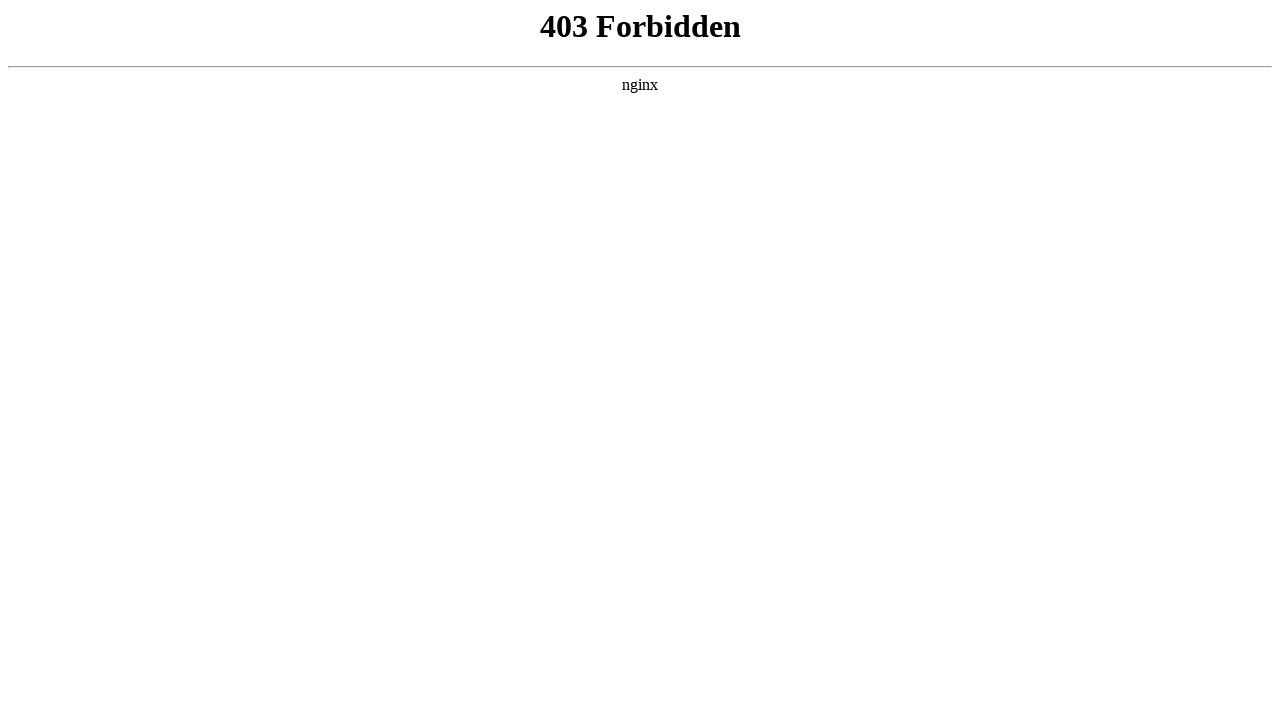